Tests JavaScript alert handling on a practice page by entering a name, triggering an alert, accepting it, then triggering a confirm dialog and dismissing it.

Starting URL: https://rahulshettyacademy.com/AutomationPractice/

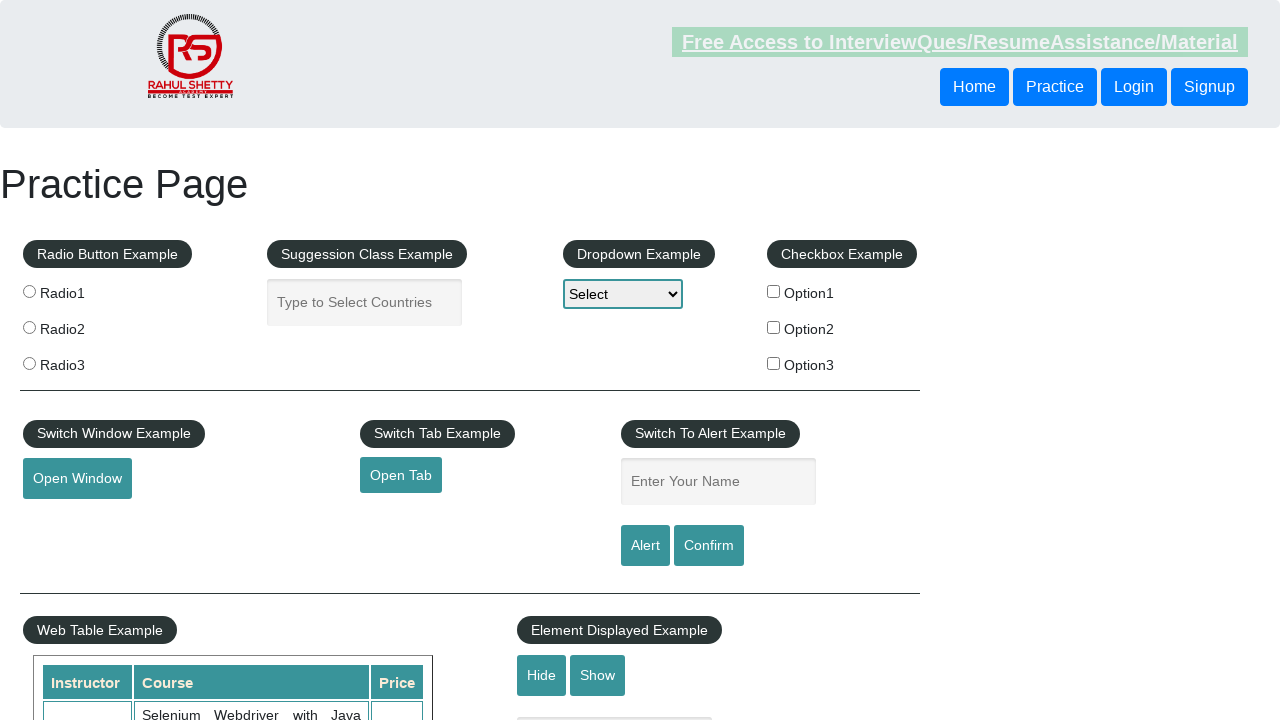

Filled name field with 'Rahul' on #name
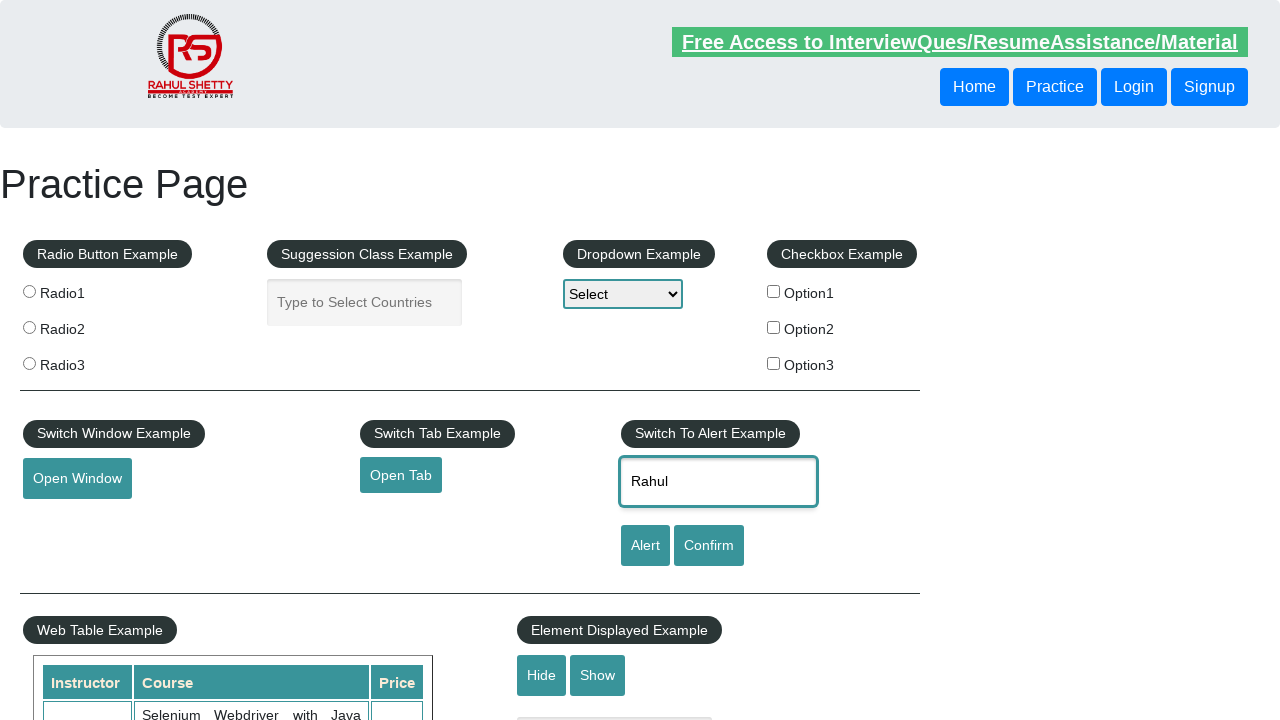

Clicked alert button to trigger JavaScript alert at (645, 546) on [id=alertbtn]
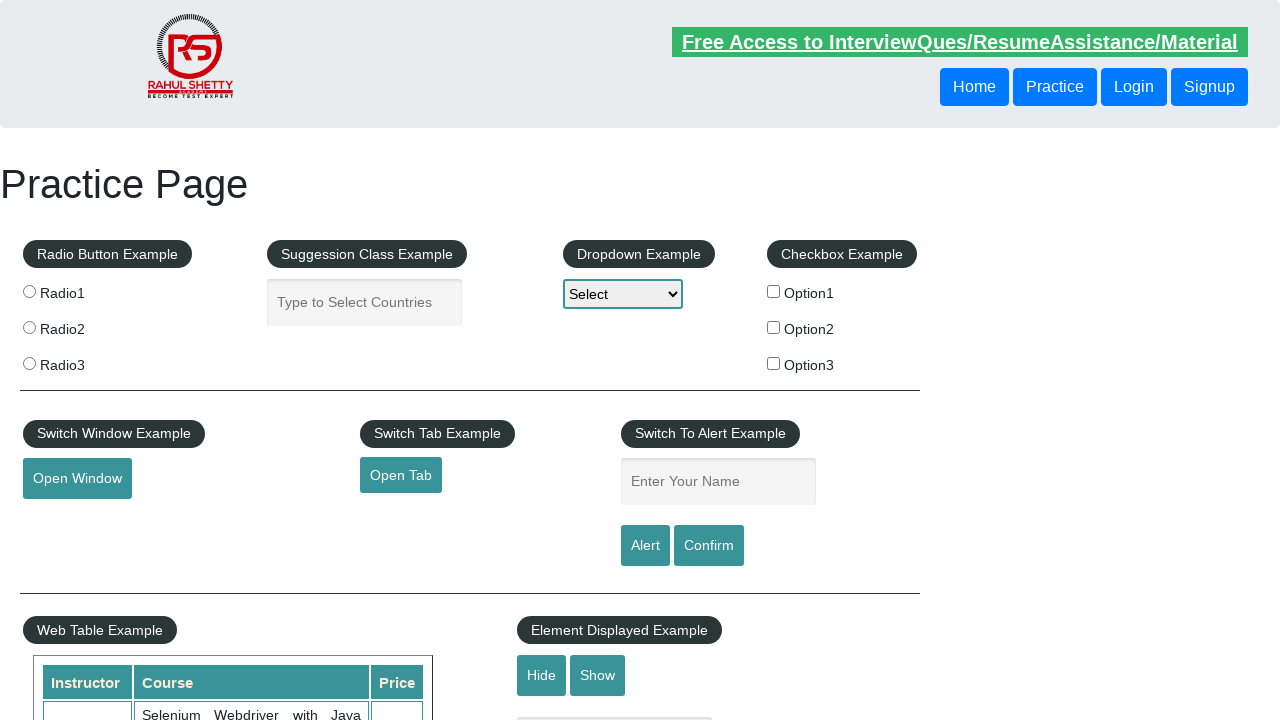

Accepted JavaScript alert dialog at (645, 546) on [id=alertbtn]
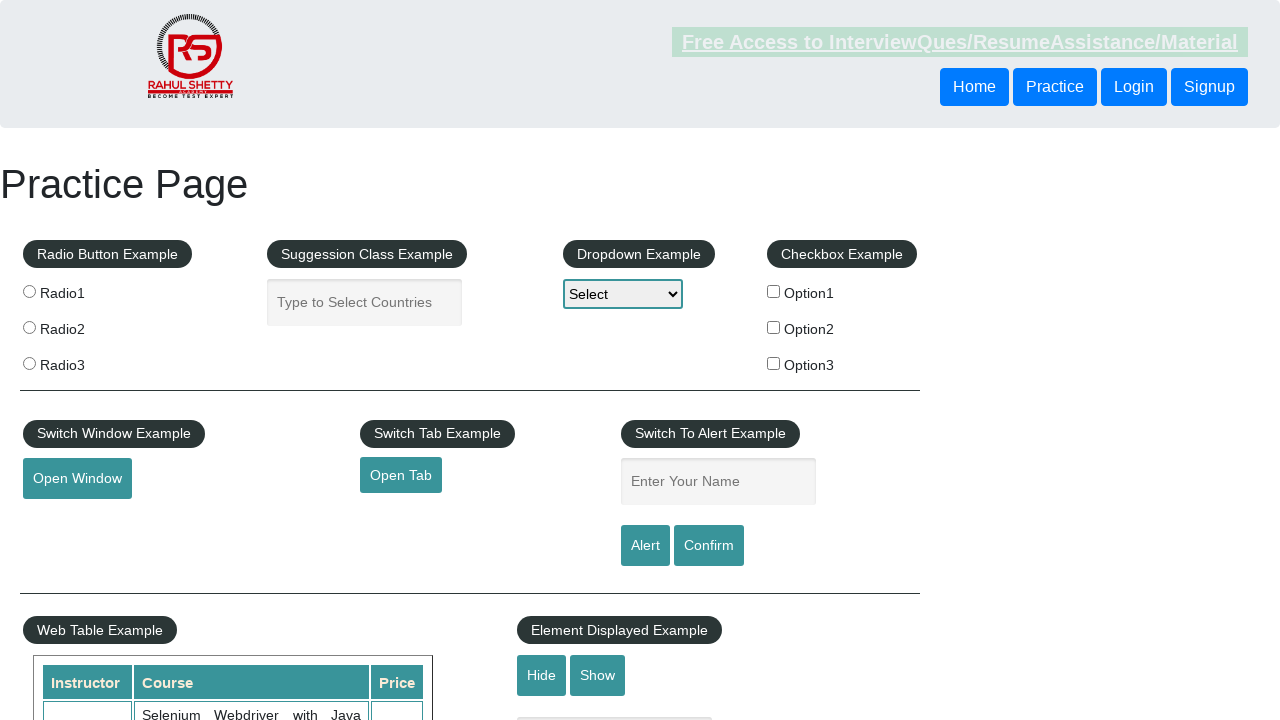

Waited 500ms for alert processing
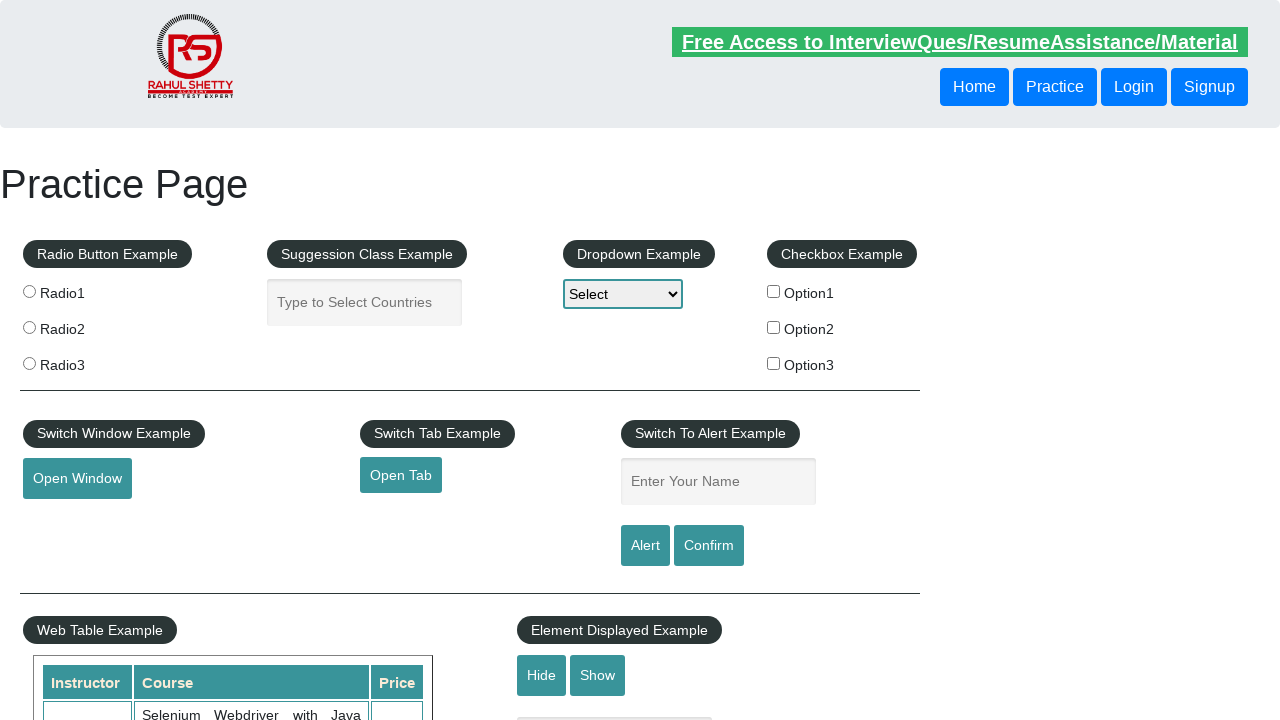

Dismissed confirm dialog at (709, 546) on [id=confirmbtn]
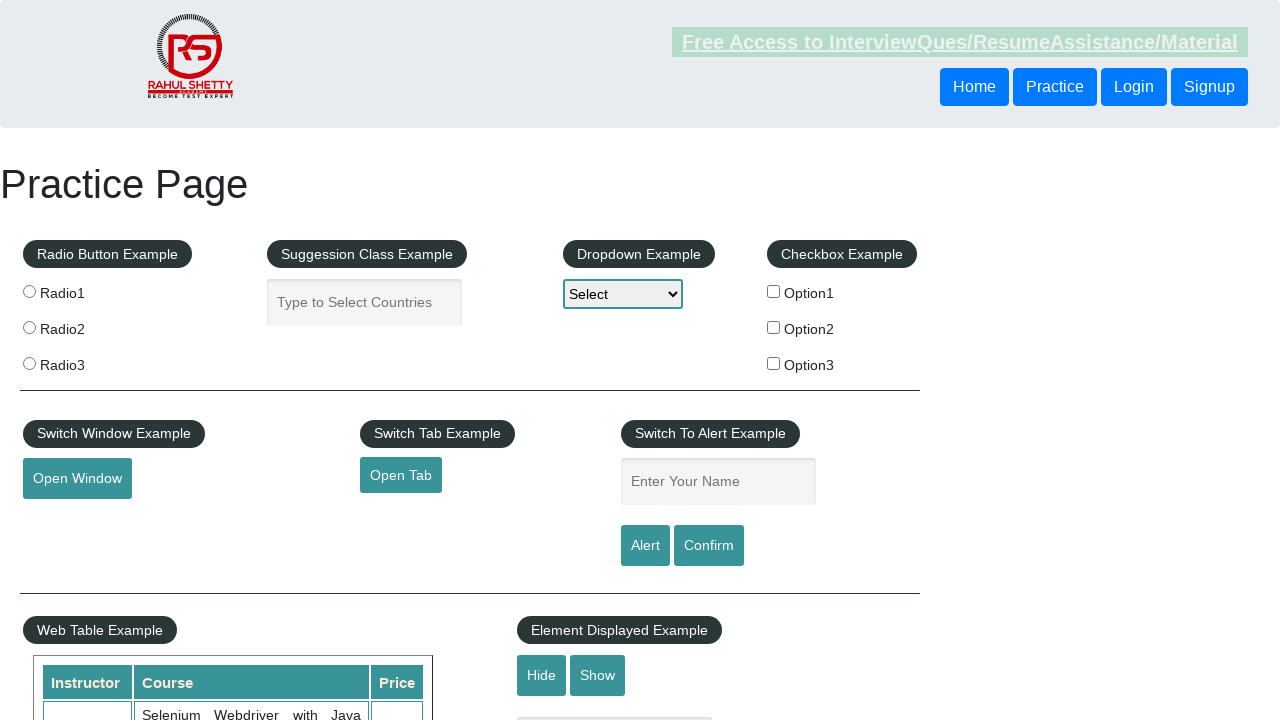

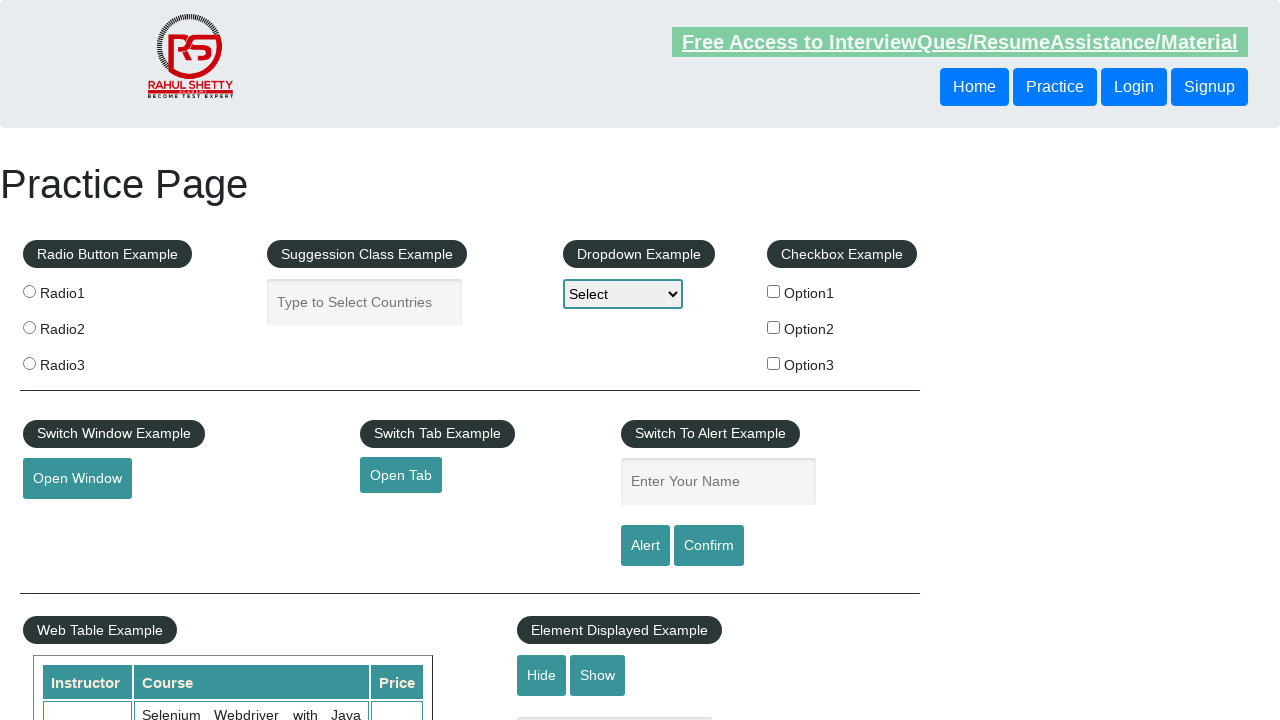